Books a bus ticket with additional verification of search button properties before clicking

Starting URL: https://www.apsrtconline.in/

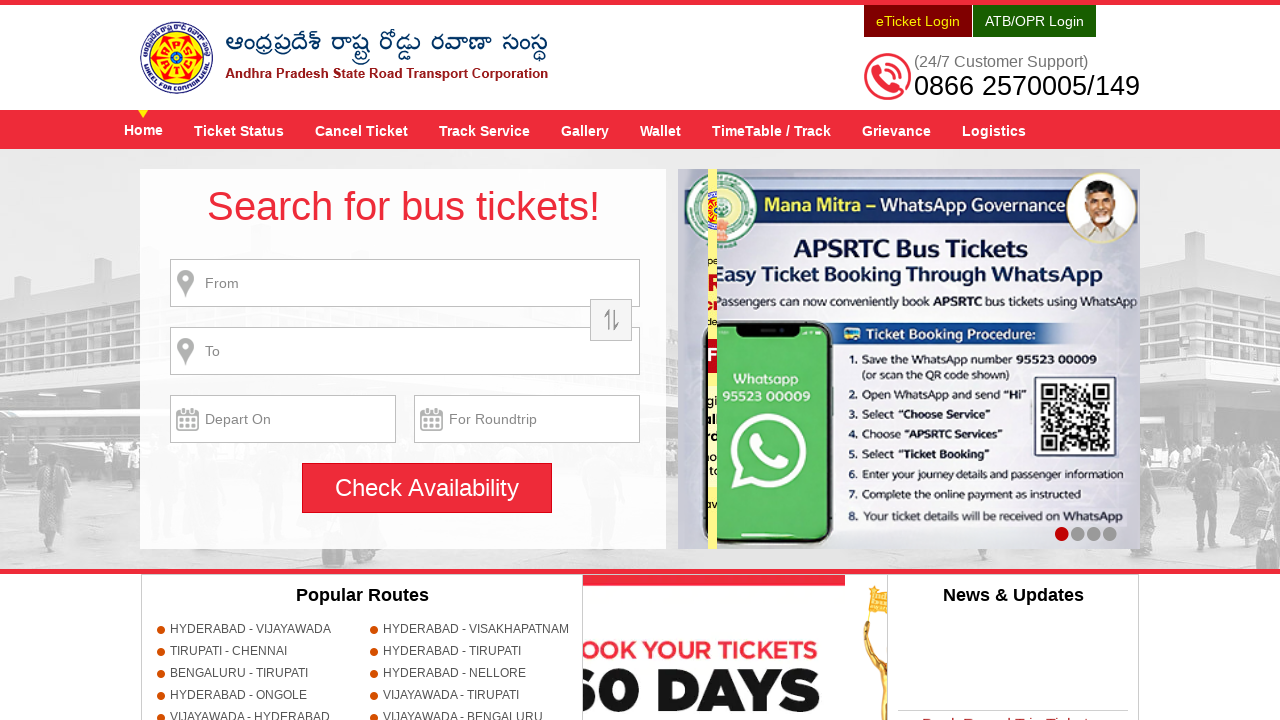

Filled source field with 'HYDERABAD' on input[name='source']
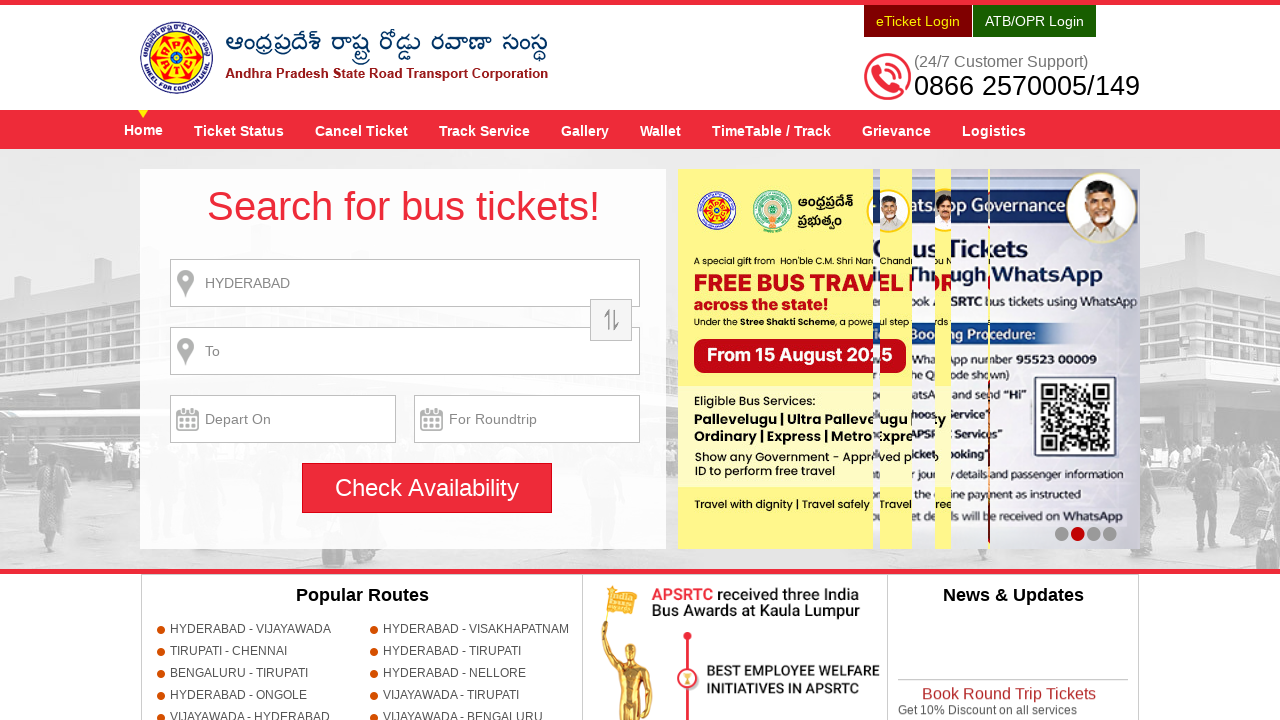

Pressed Enter to confirm source city
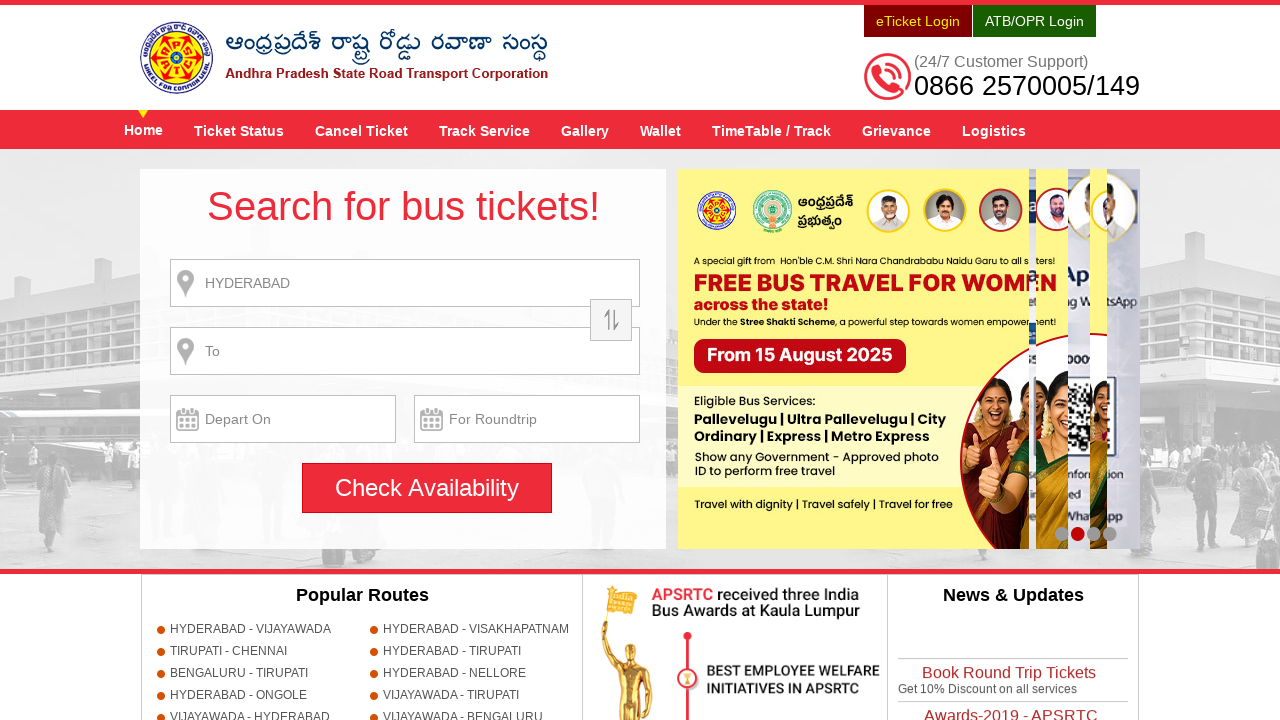

Filled destination field with 'GUNTUR' on input[name='destination']
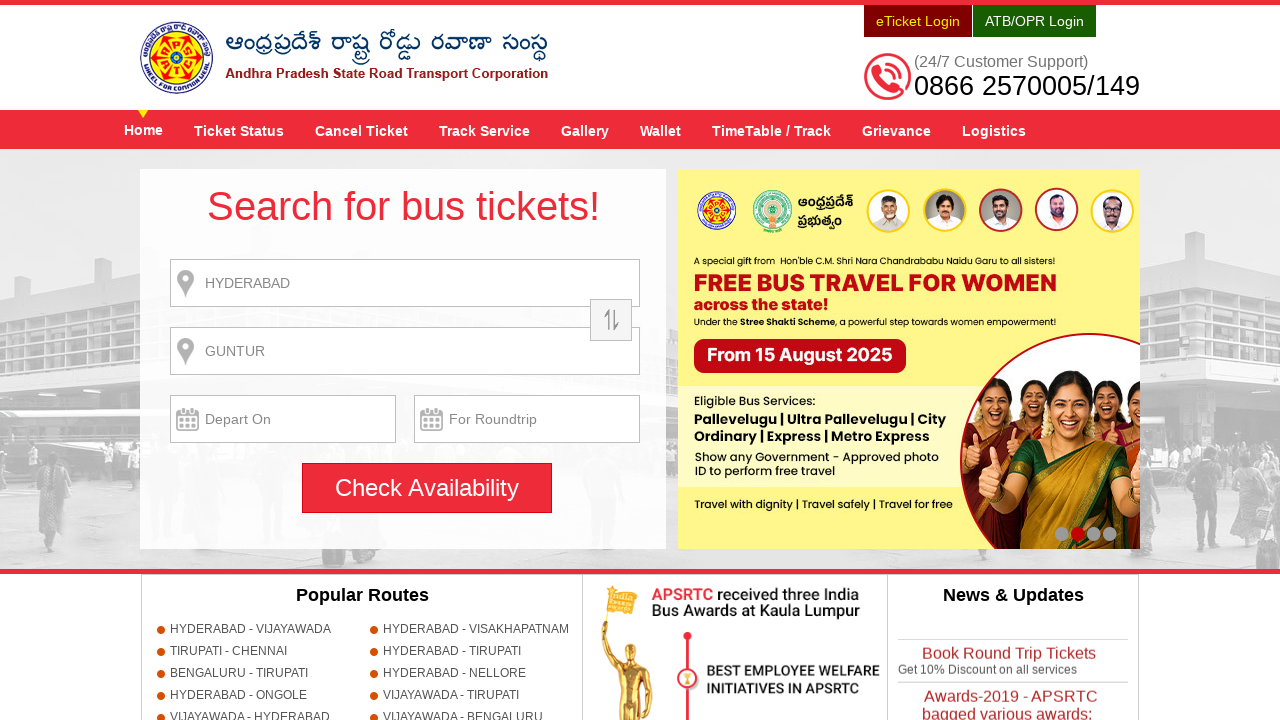

Pressed Enter to confirm destination city
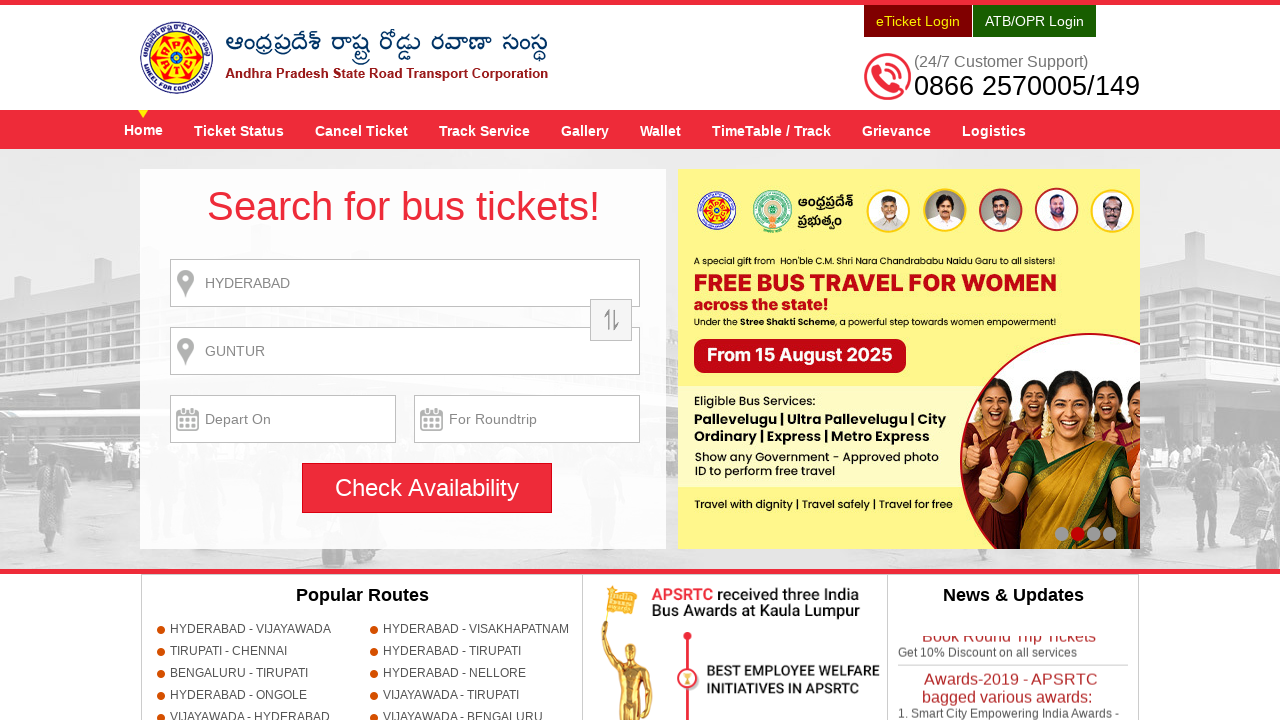

Opened date picker by clicking journey date input at (283, 419) on input[name='txtJourneyDate']
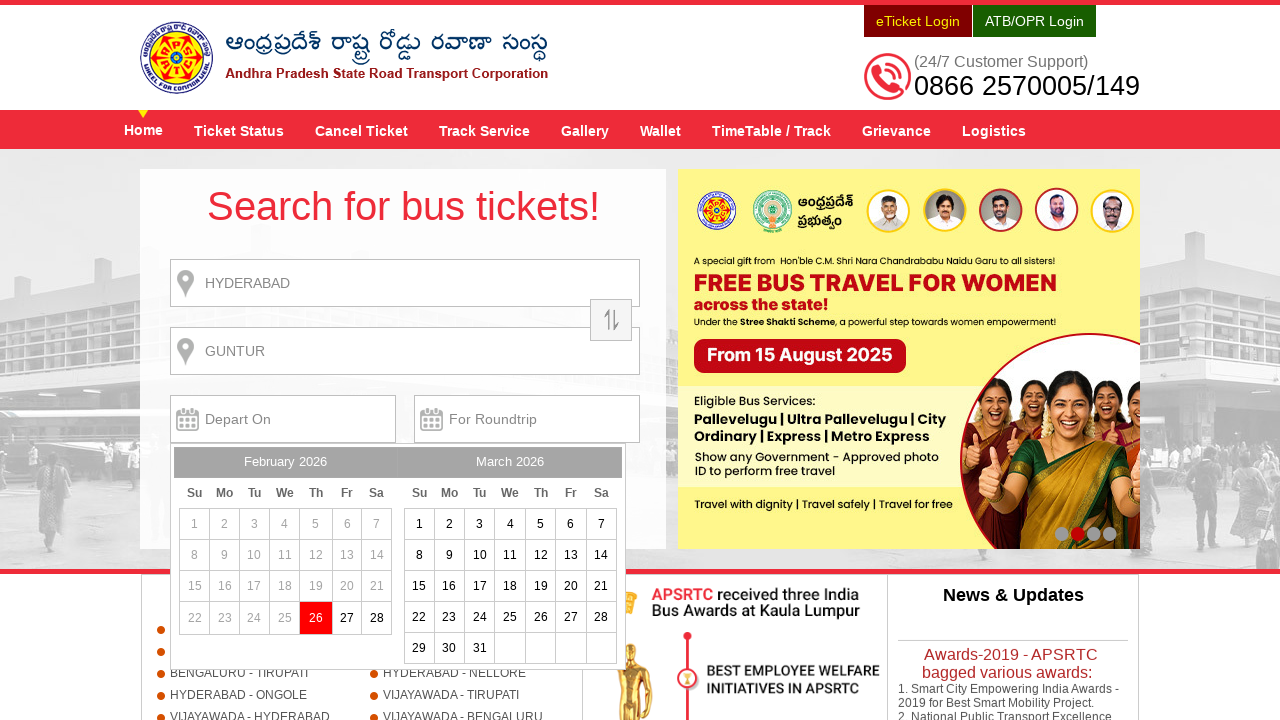

Selected 26th from date picker calendar at (316, 618) on a:text('26')
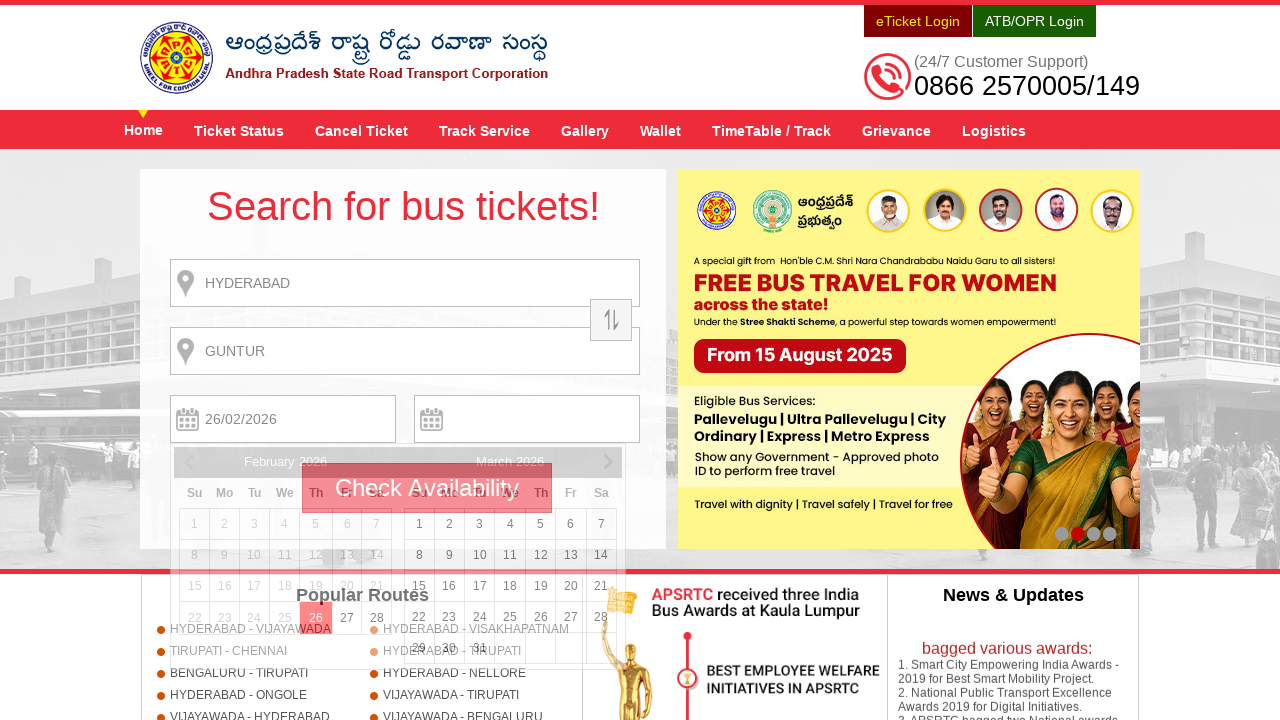

Verified search button is visible
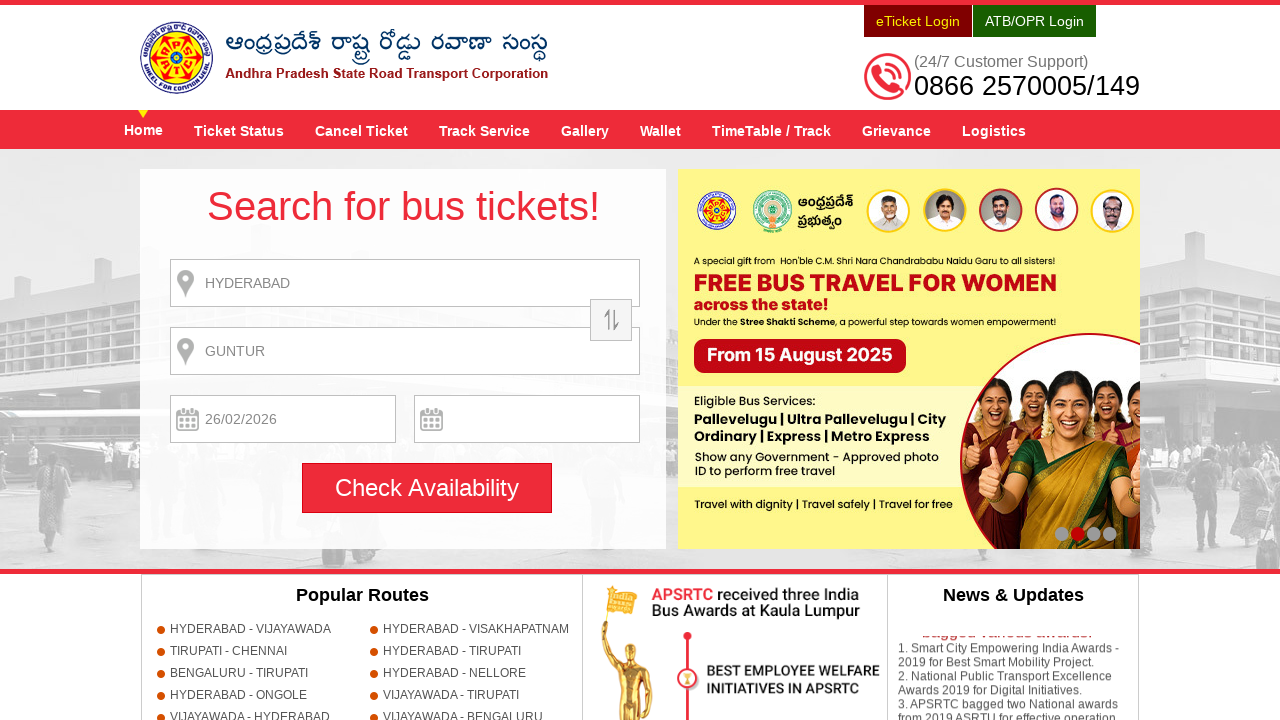

Clicked search button to search for bus tickets at (427, 488) on input[name='searchBtn']
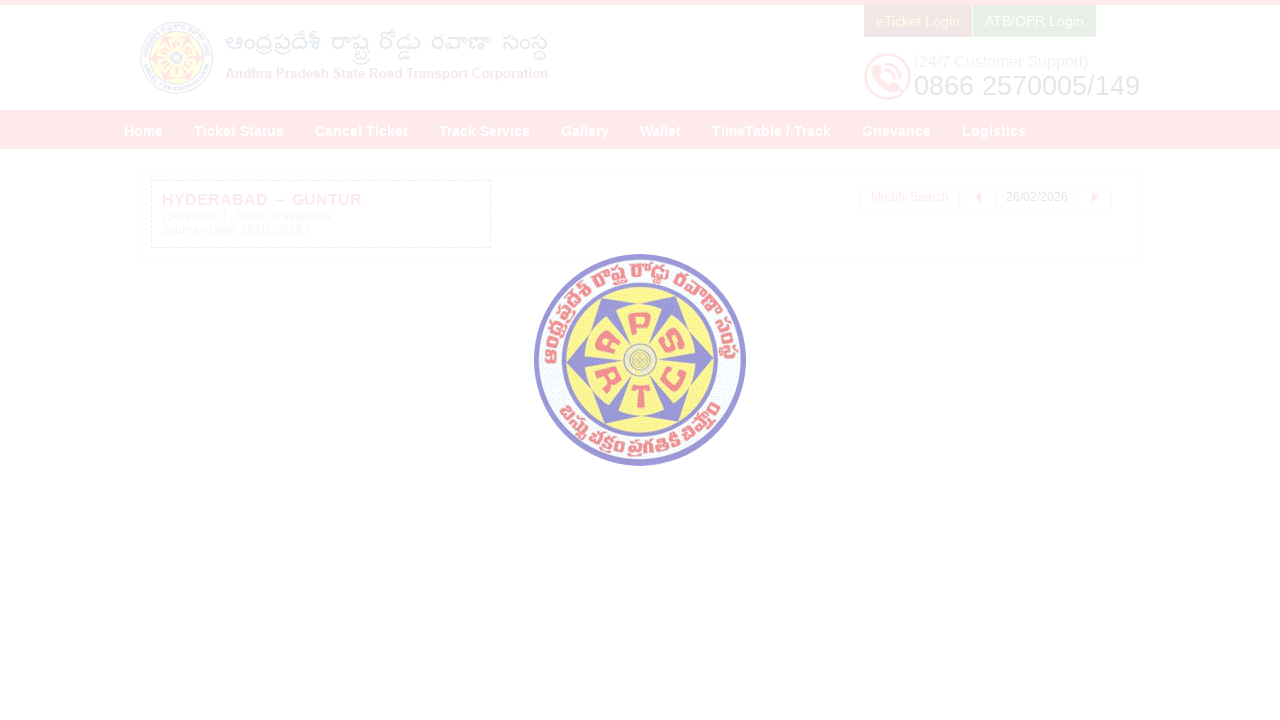

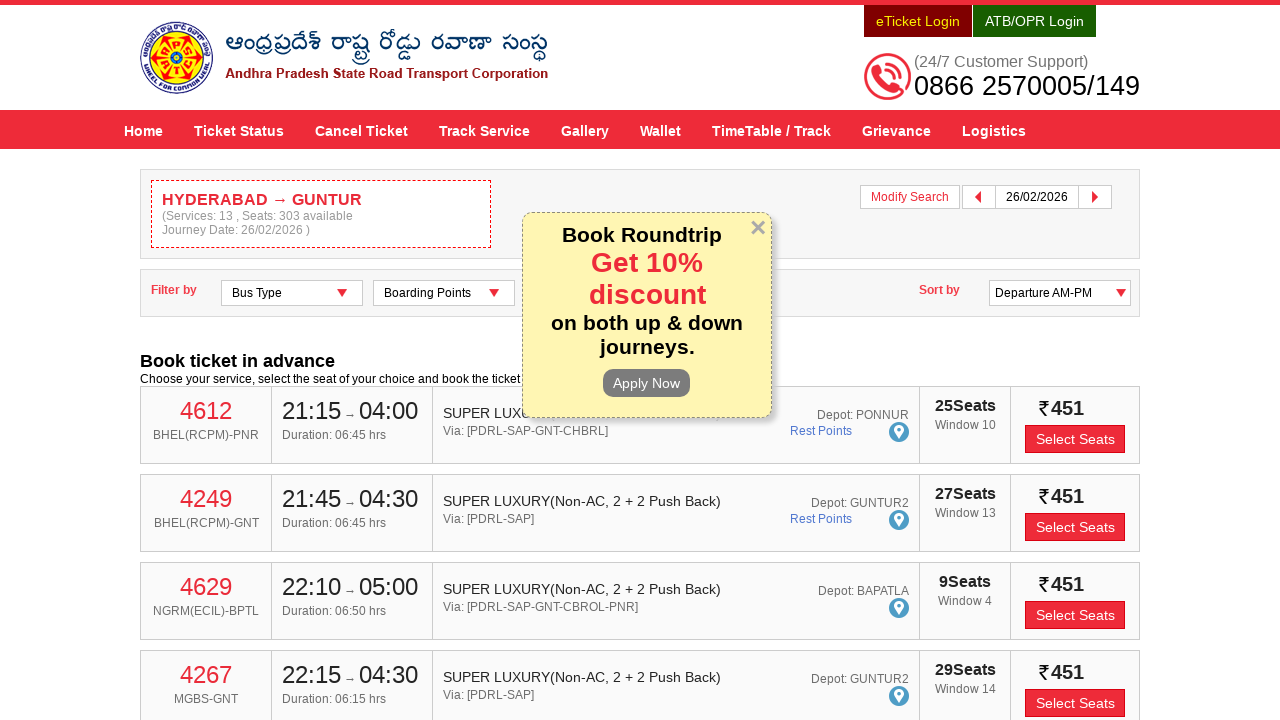